Navigates to a waits demo page and maximizes the browser window

Starting URL: https://www.hyrtutorials.com/p/waits-demo.html

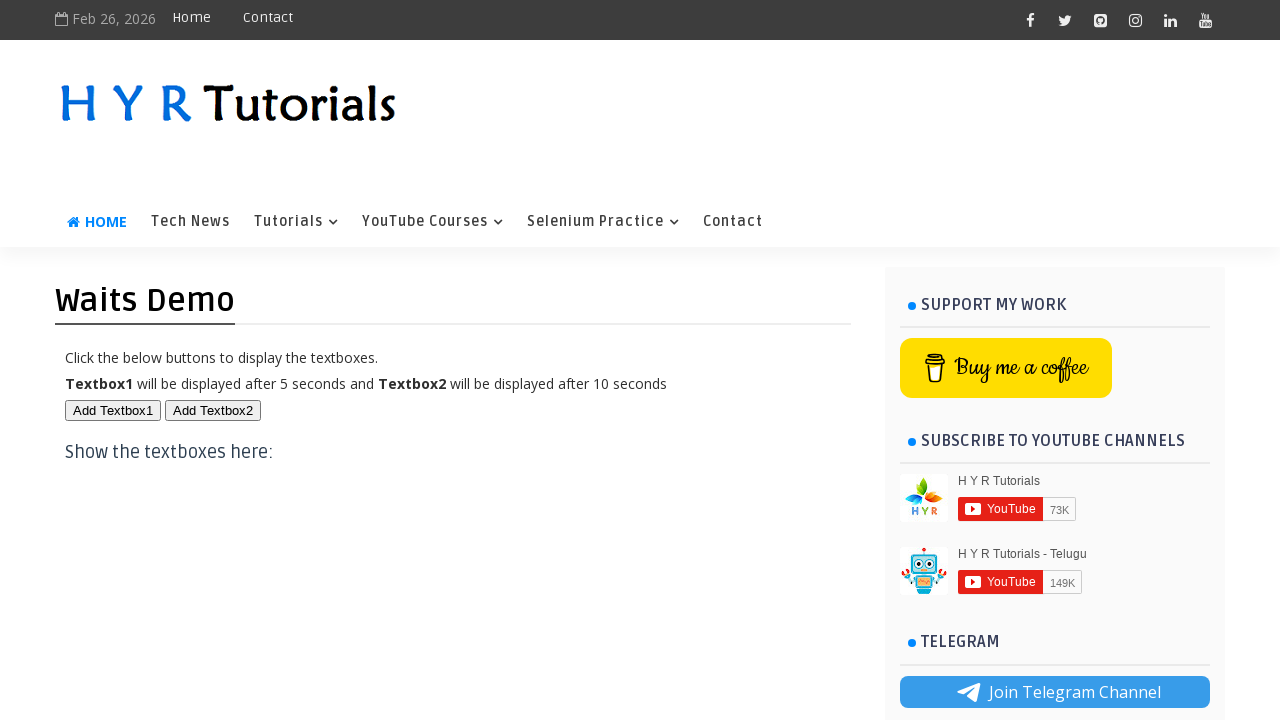

Navigated to waits demo page
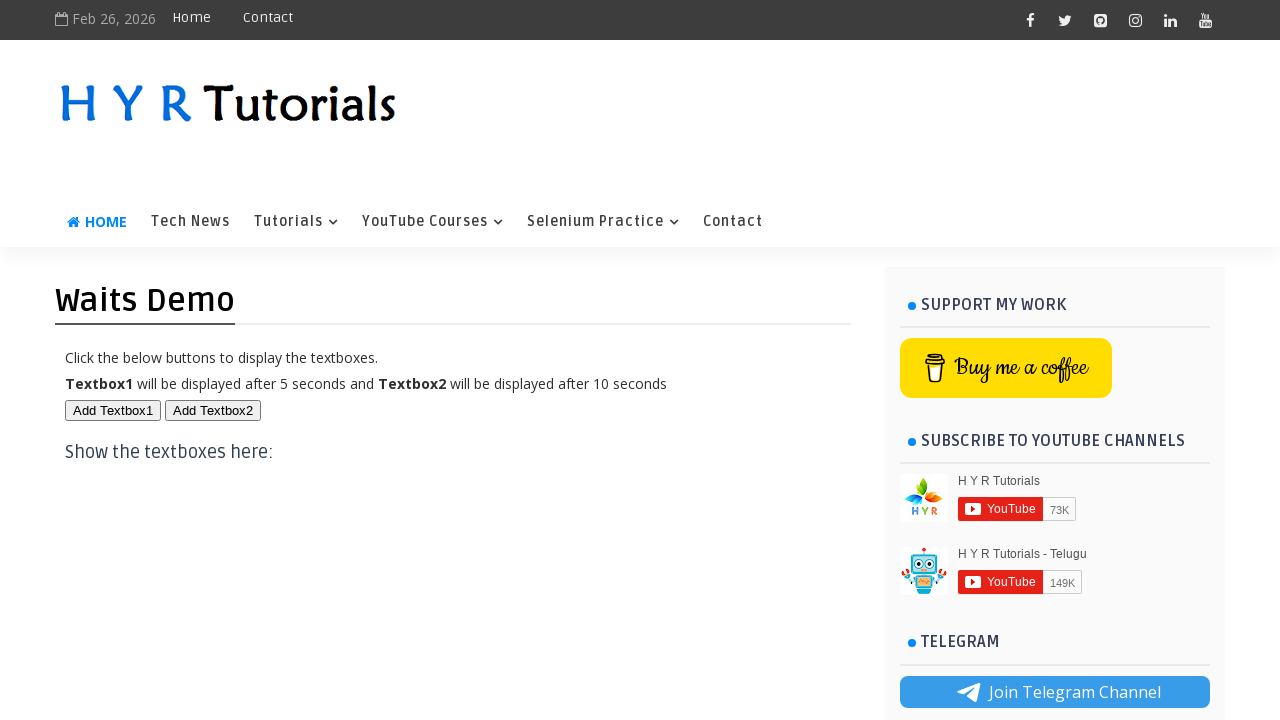

Maximized browser window to 1920x1080
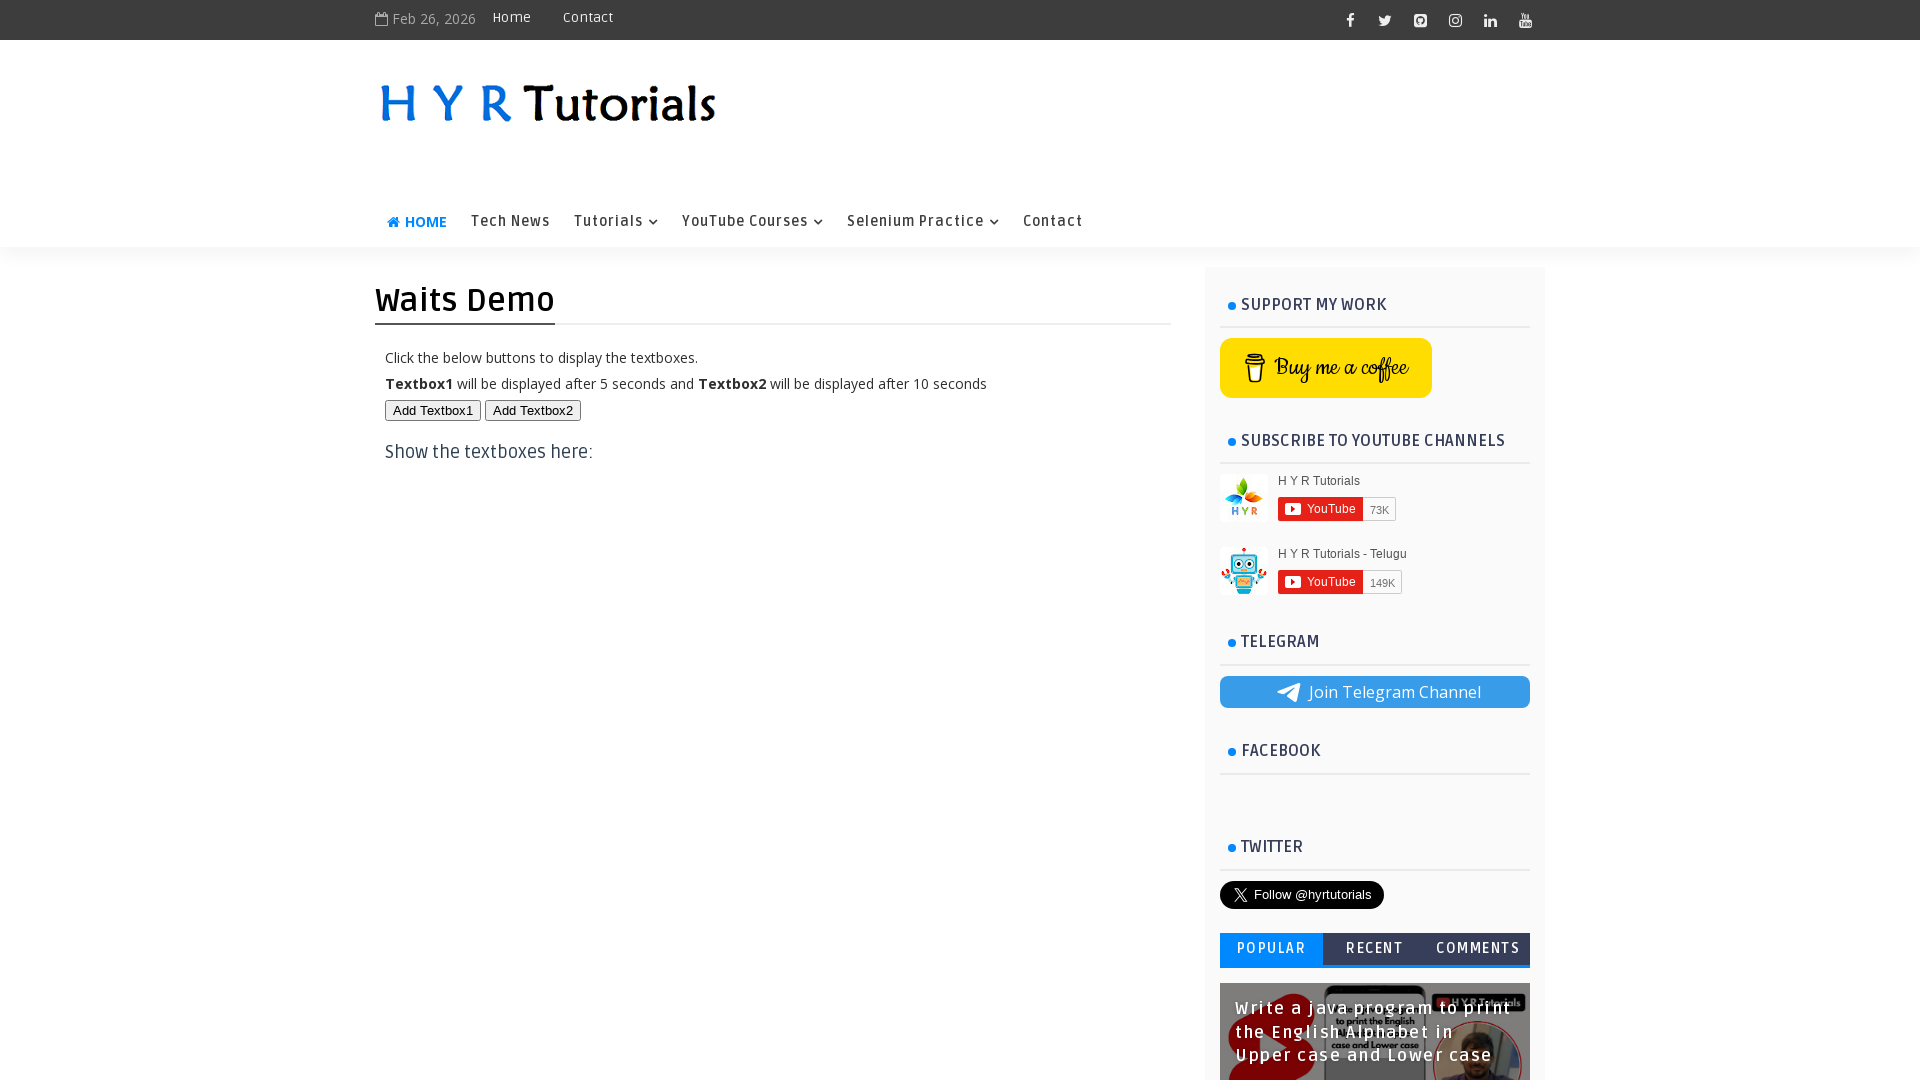

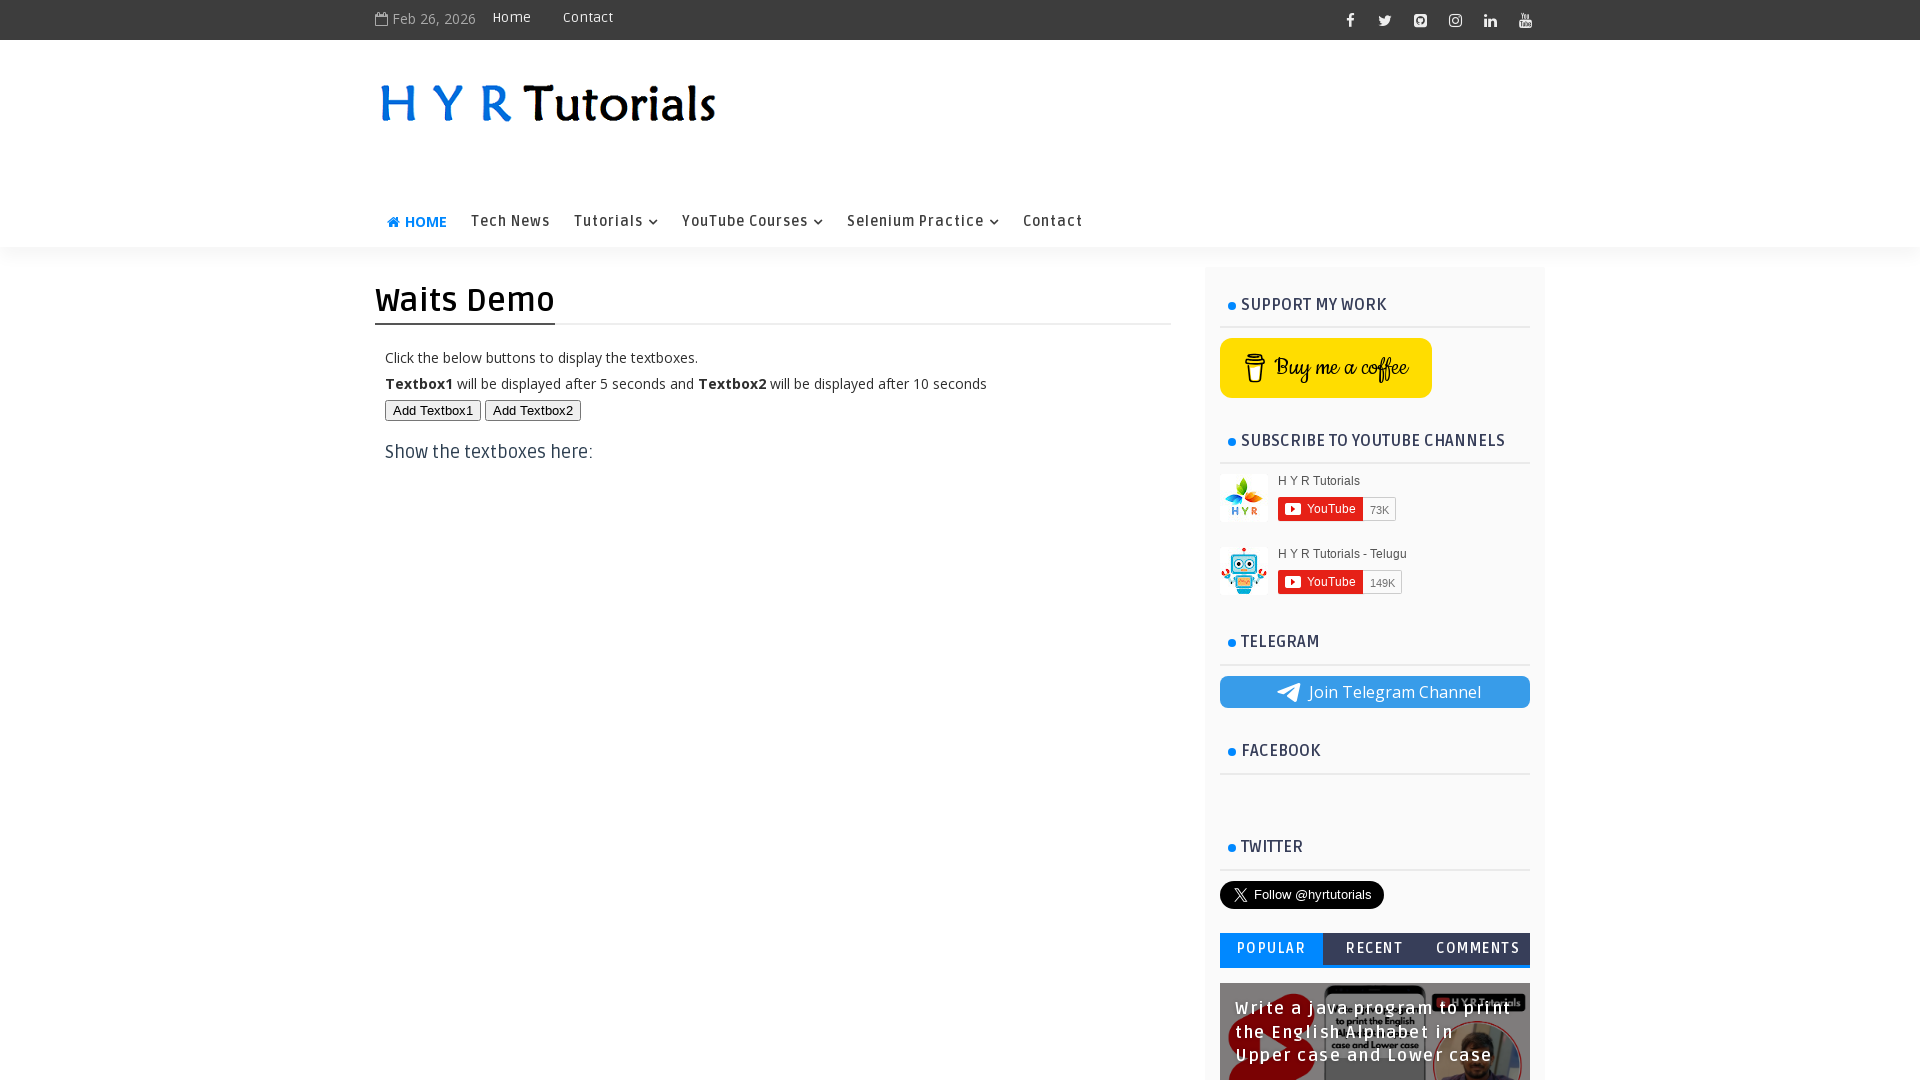